Tests browser window resize functionality by first maximizing the window, then resizing it to specific dimensions (300x800 pixels) on the Bobcat website.

Starting URL: https://www.bobcat.com/index

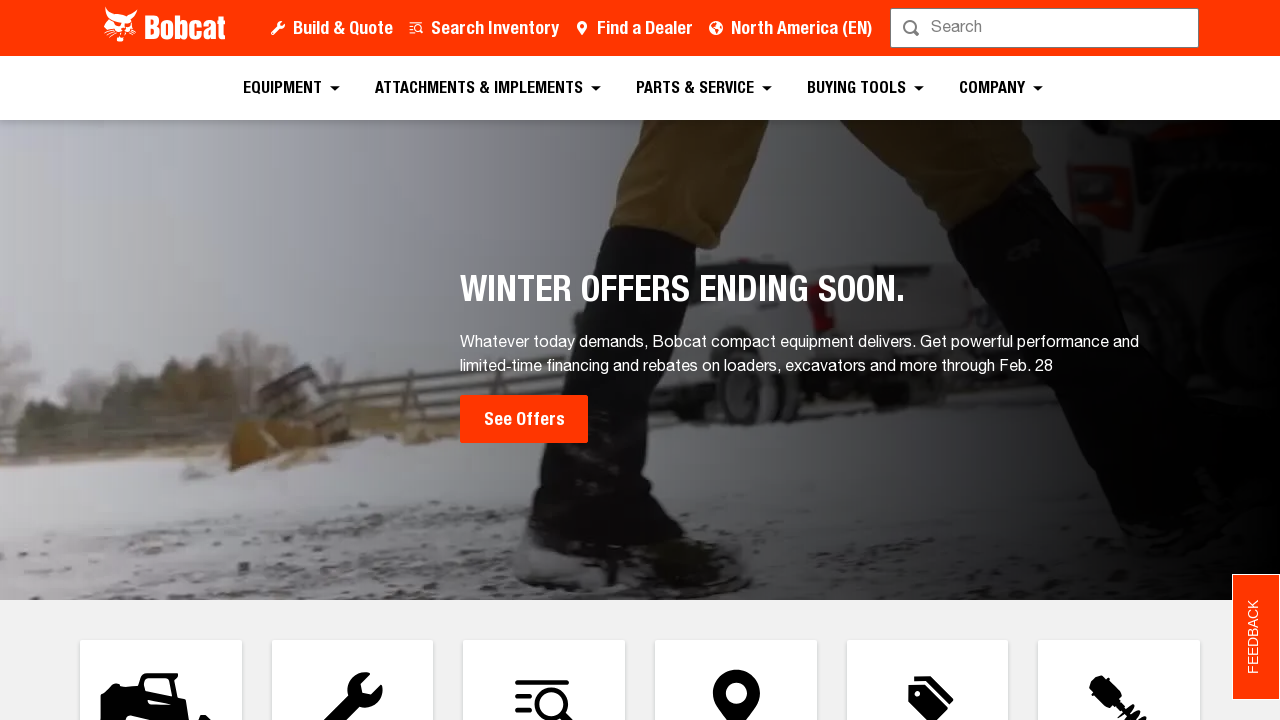

Maximized browser window to 1920x1080 pixels
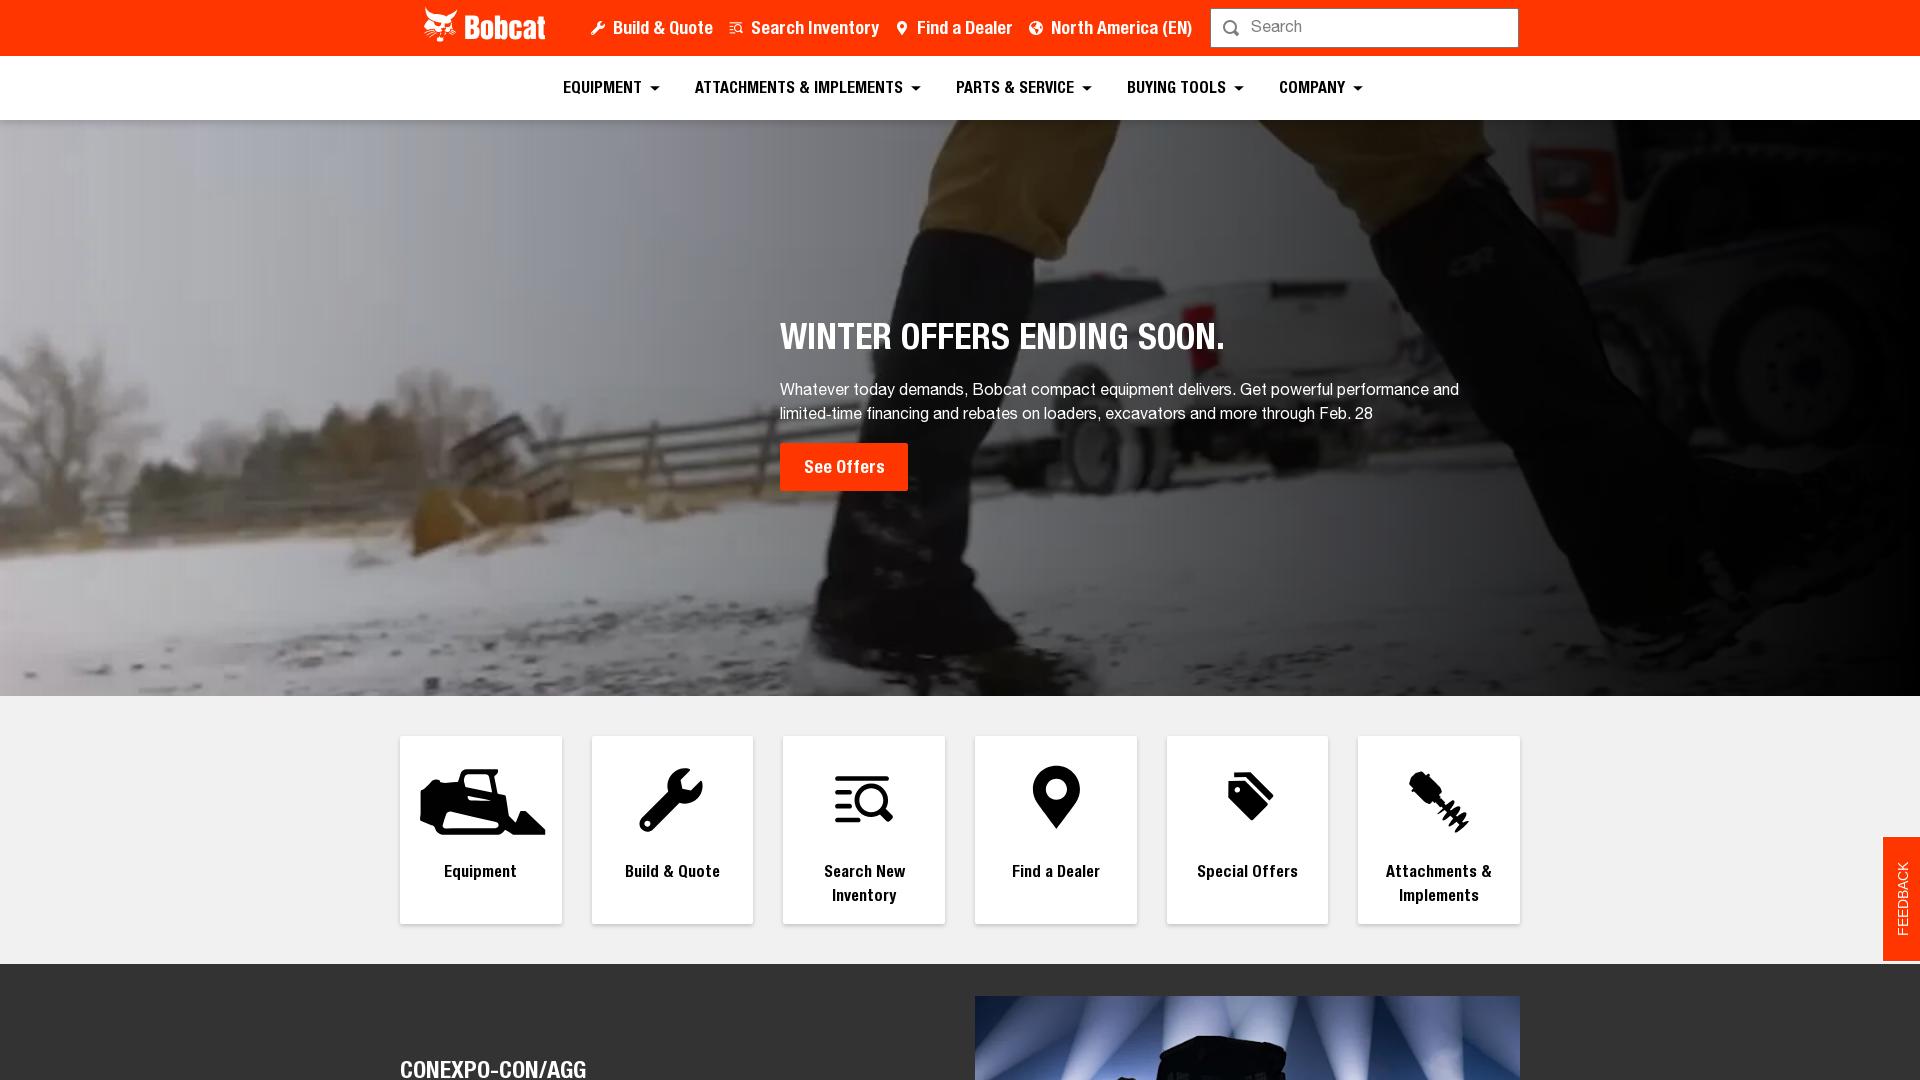

Waited for page to load (domcontentloaded state)
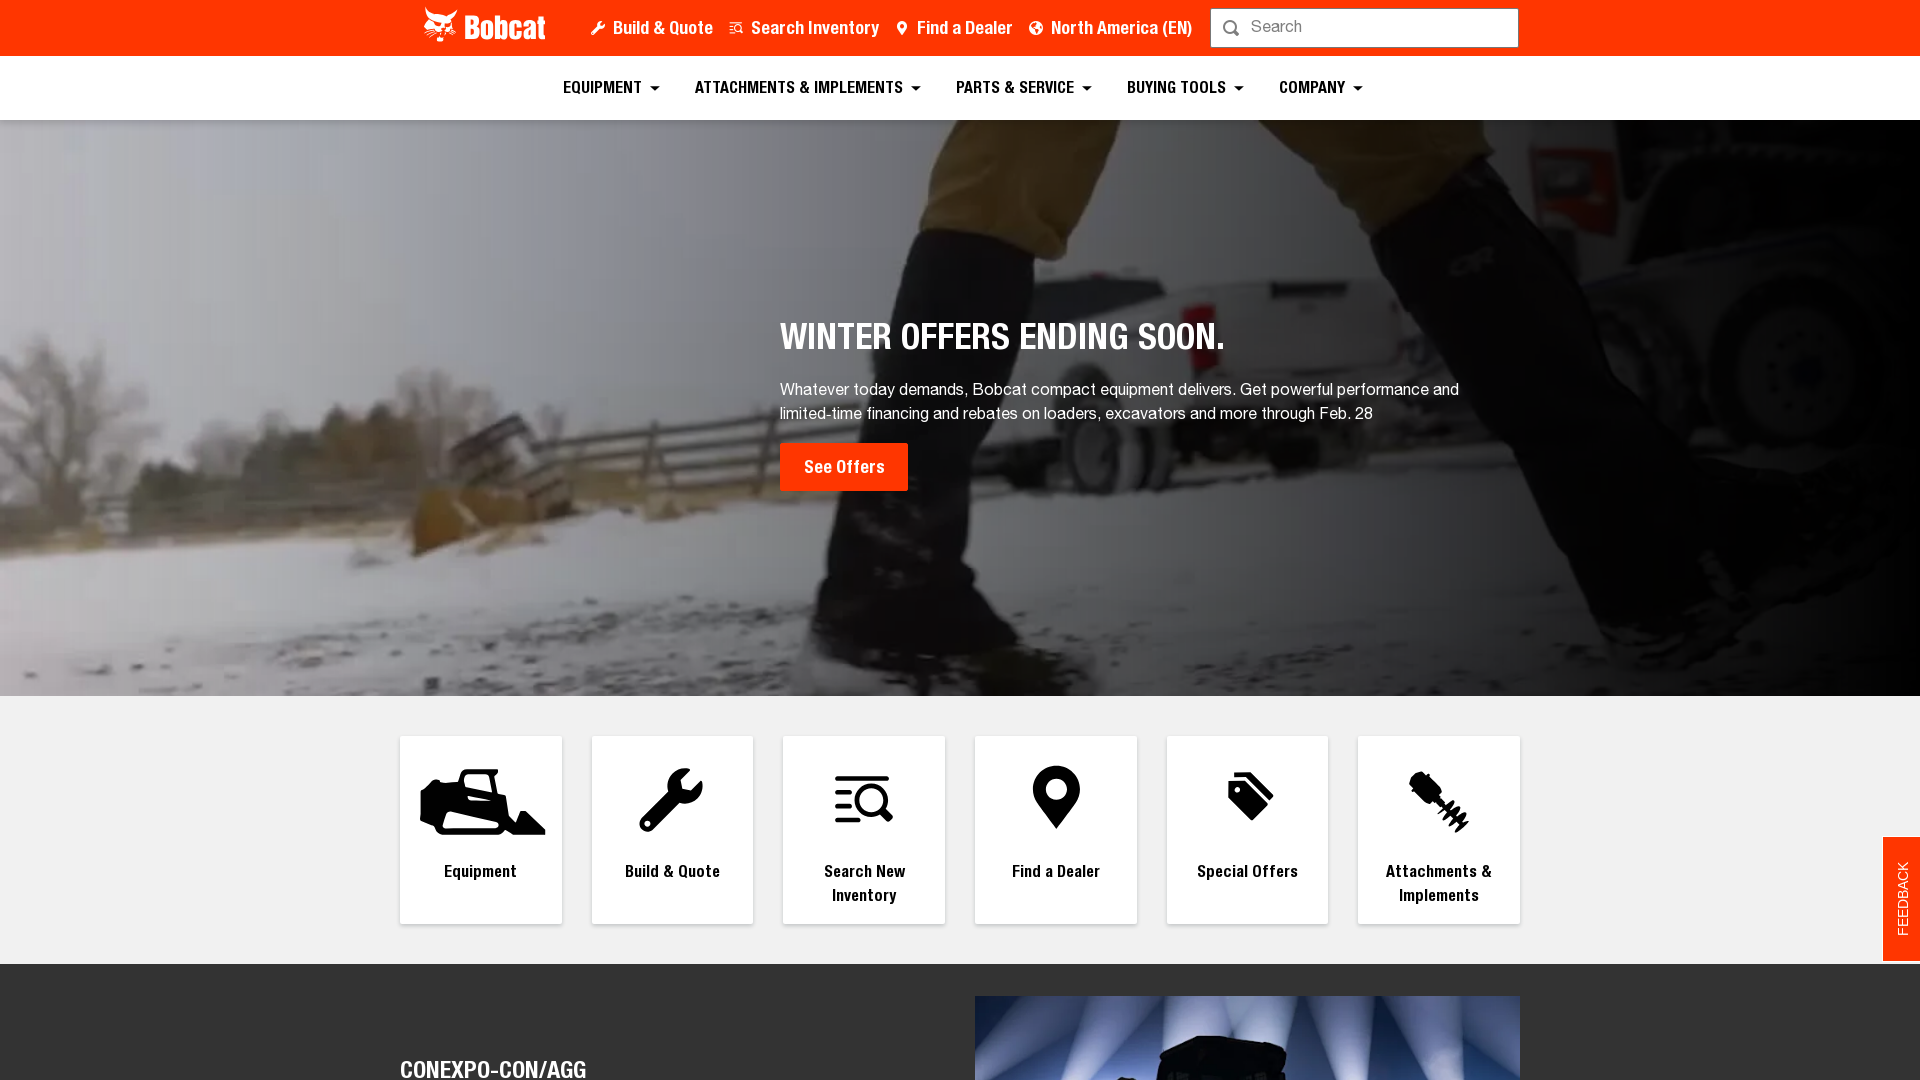

Resized browser window to 300x800 pixels
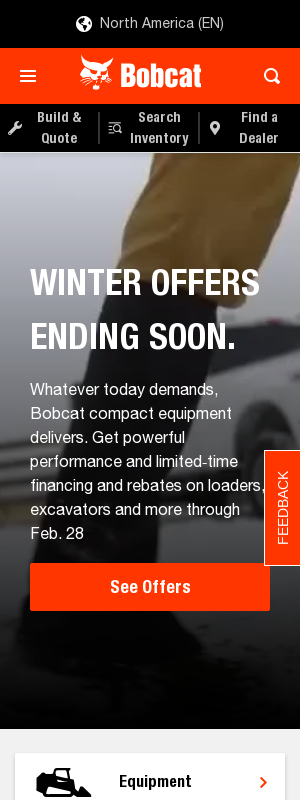

Waited 1 second to observe the resize effect
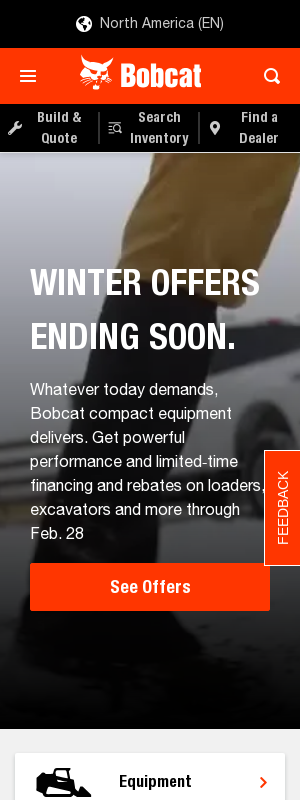

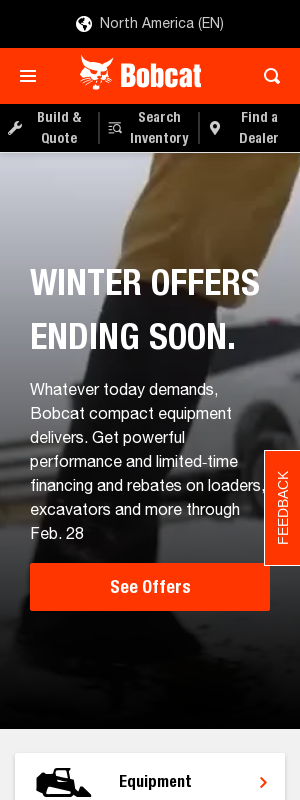